Tests window handling functionality by opening a new window and interacting with form fields in the new window

Starting URL: https://www.hyrtutorials.com/p/window-handles-practice.html

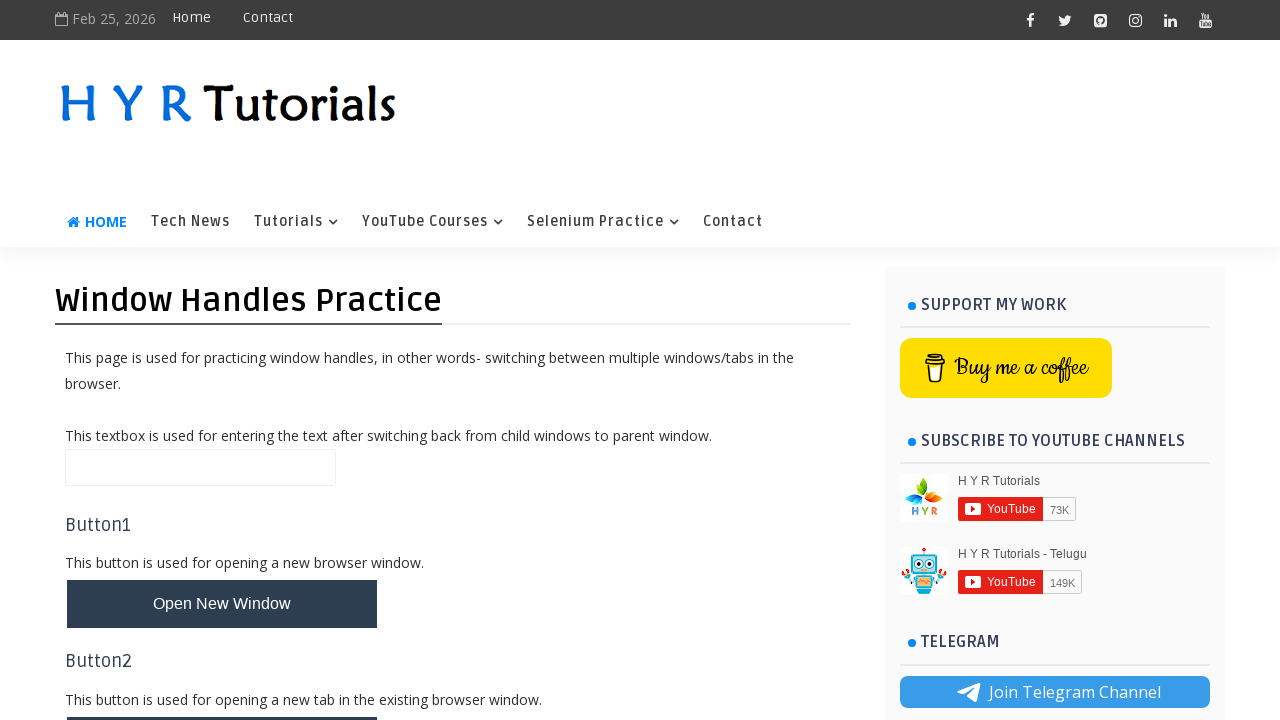

Clicked button to open new window at (222, 604) on #newWindowBtn
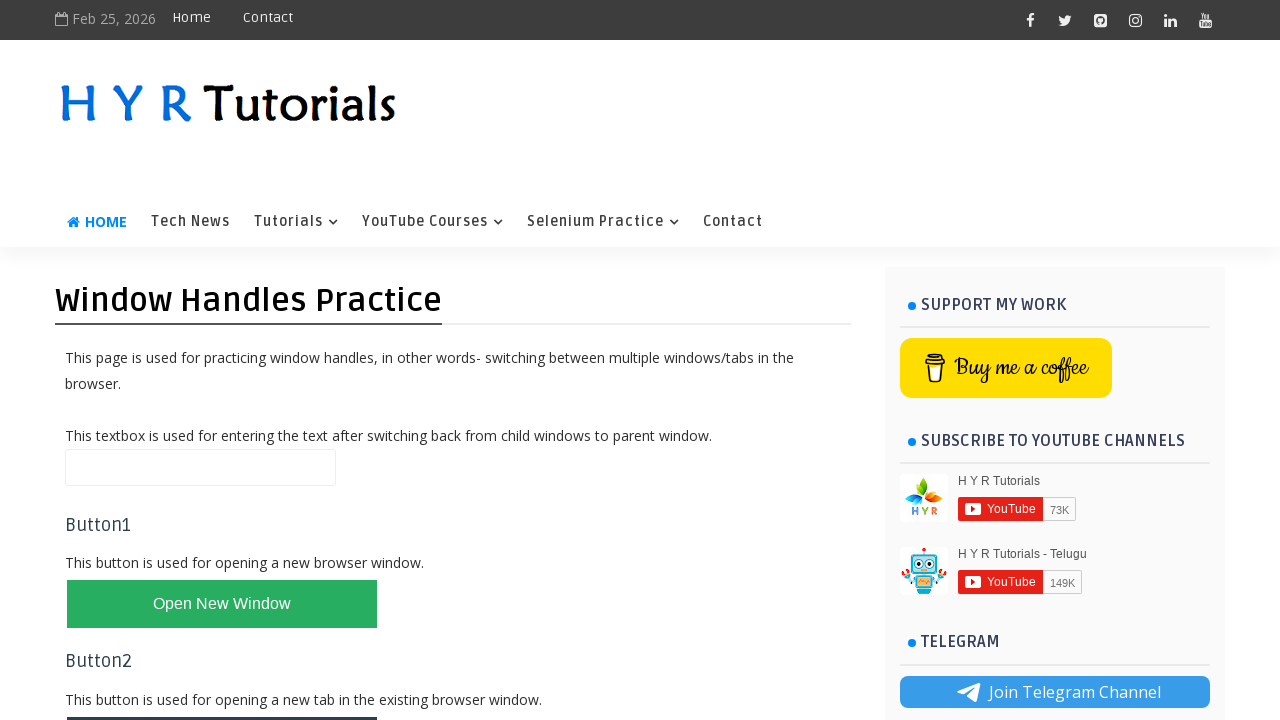

New window opened and captured
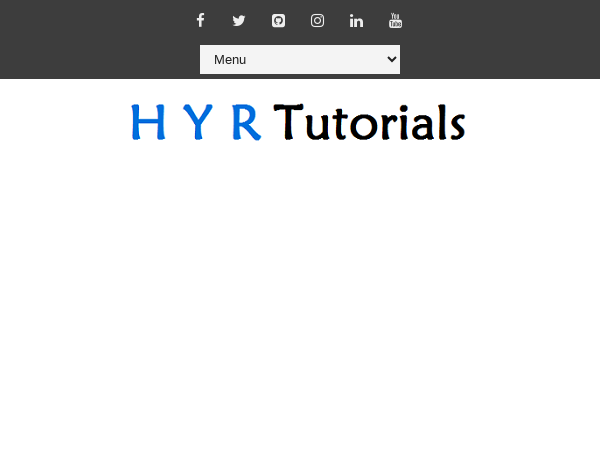

New window page loaded
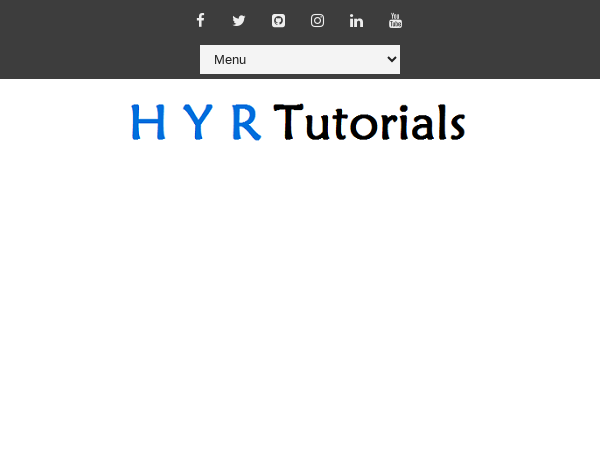

Filled form field 'fName' with 'Beasnt Technologies' on input[name='fName']
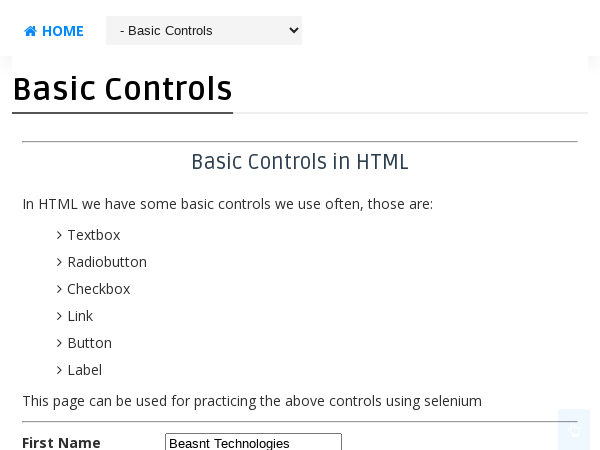

Waited 2 seconds to observe form field entry result
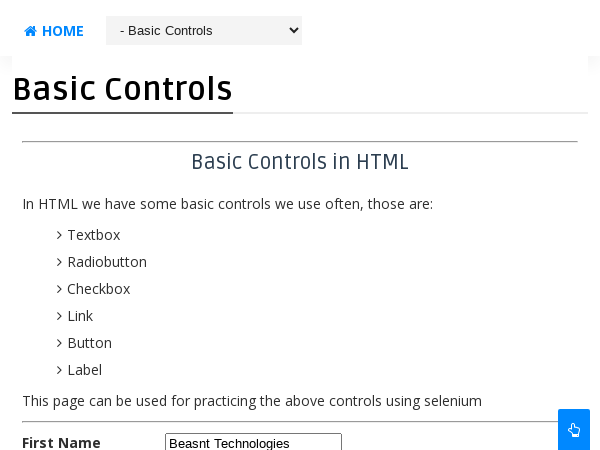

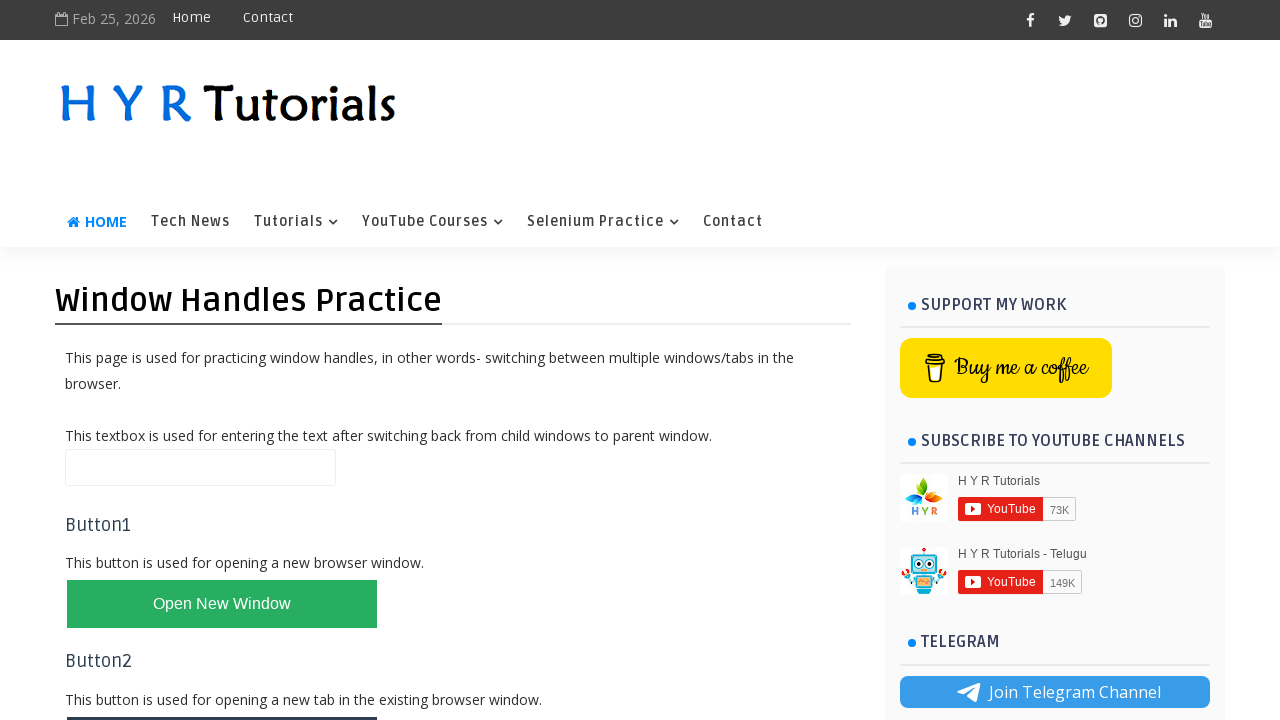